Tests Python.org search functionality by entering "pycon" in the search box and verifying results are returned

Starting URL: http://www.python.org

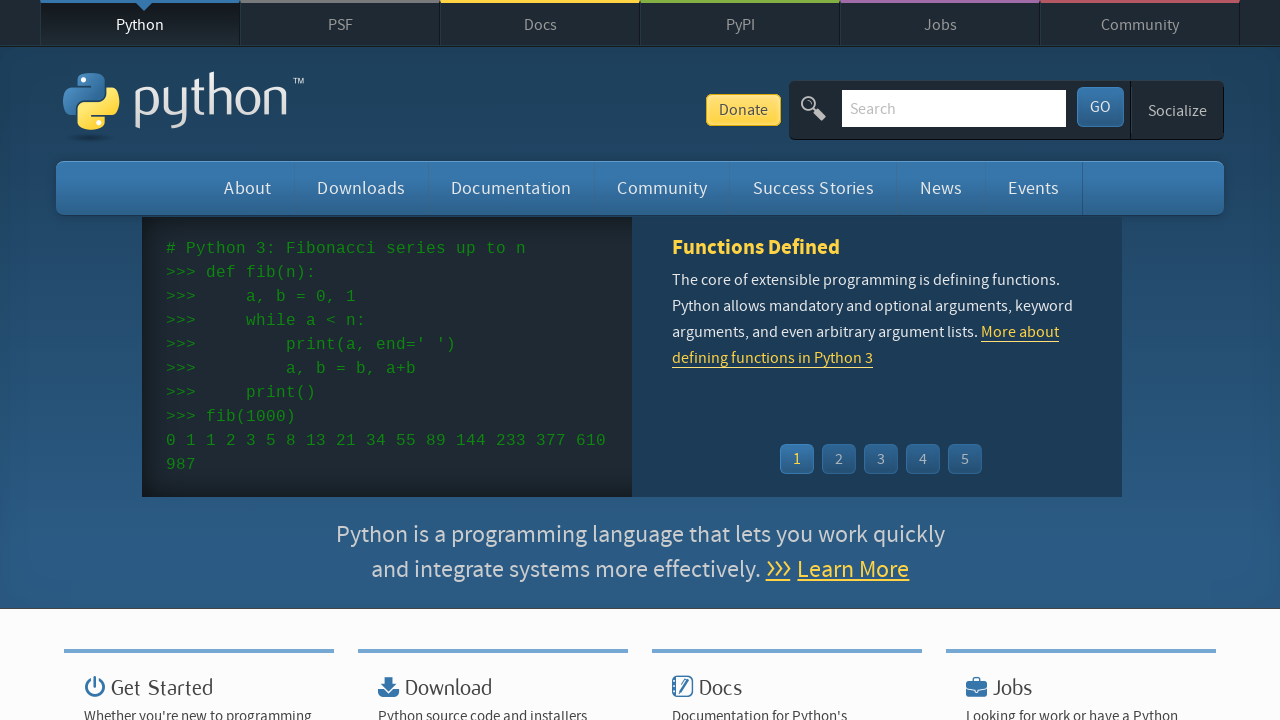

Verified page title contains 'Python'
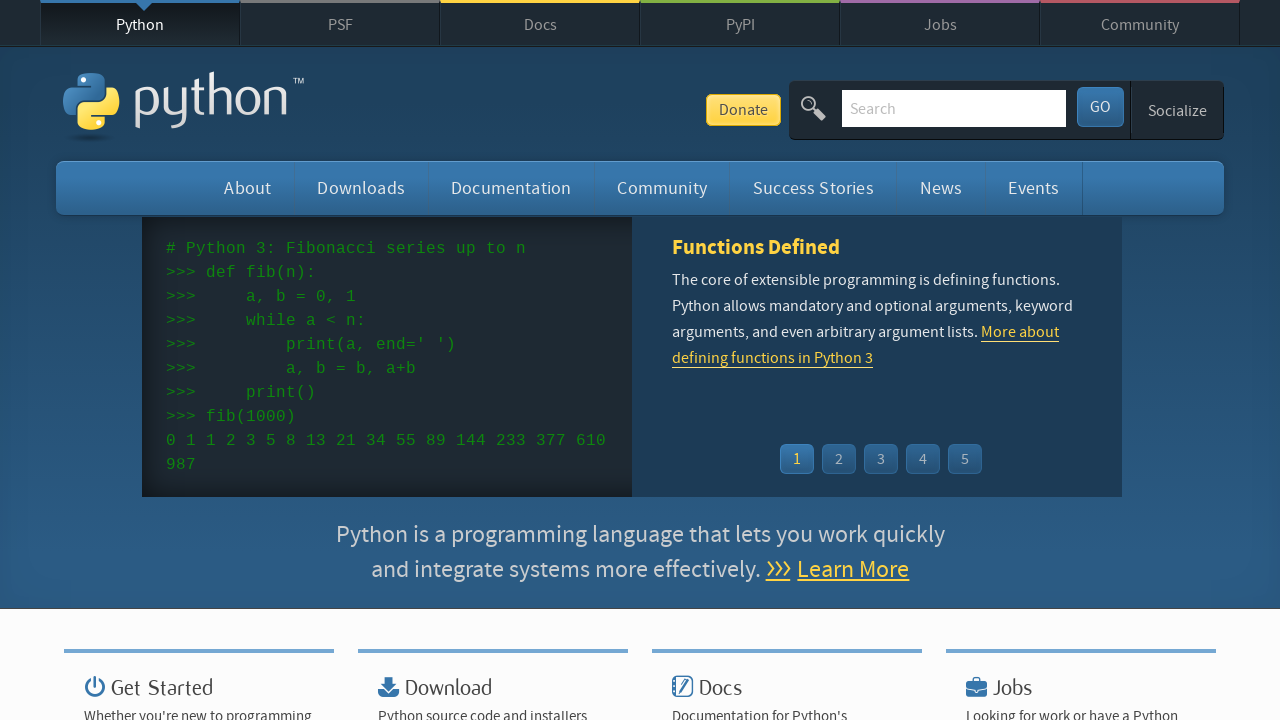

Cleared search input field on input[name='q']
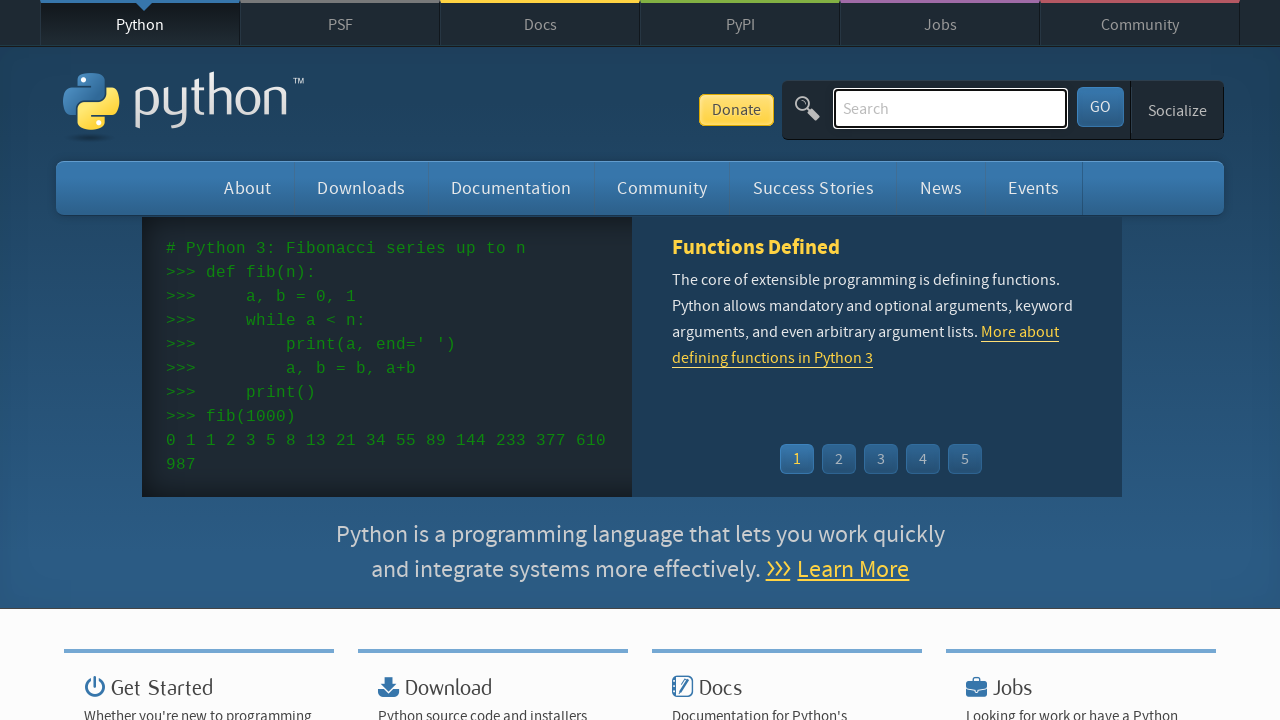

Entered 'pycon' in search field on input[name='q']
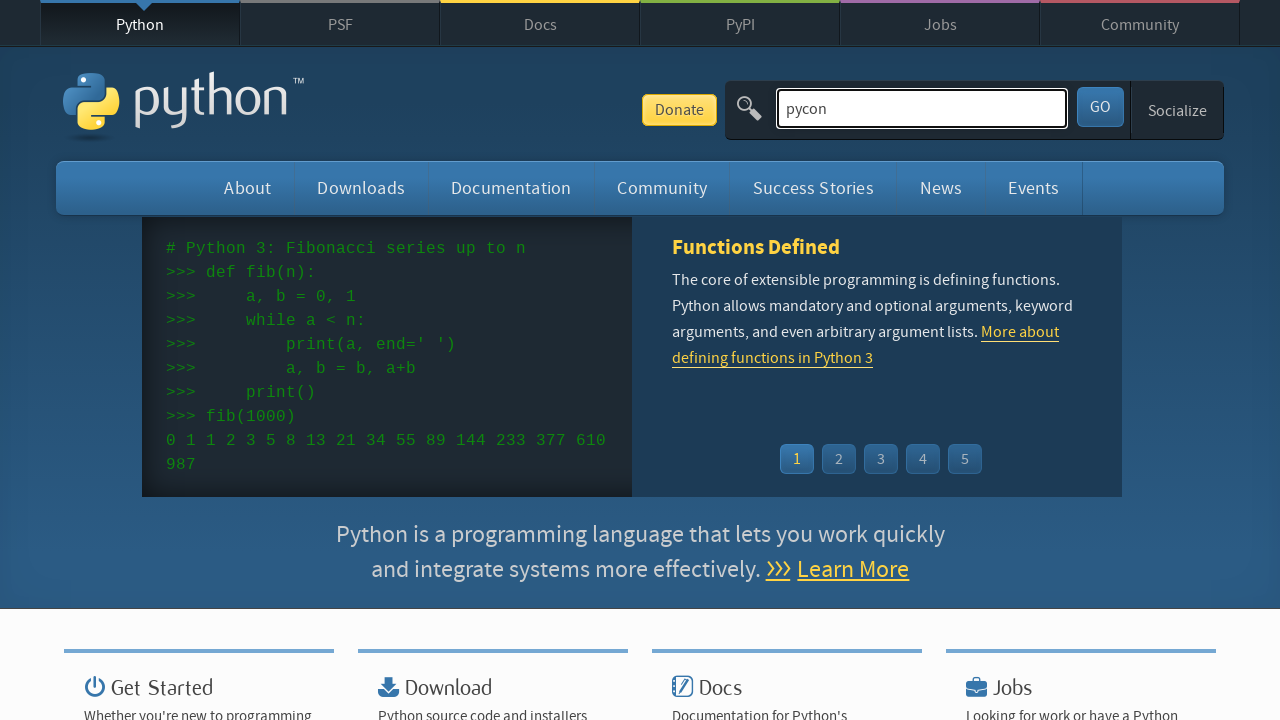

Pressed Enter to submit search on input[name='q']
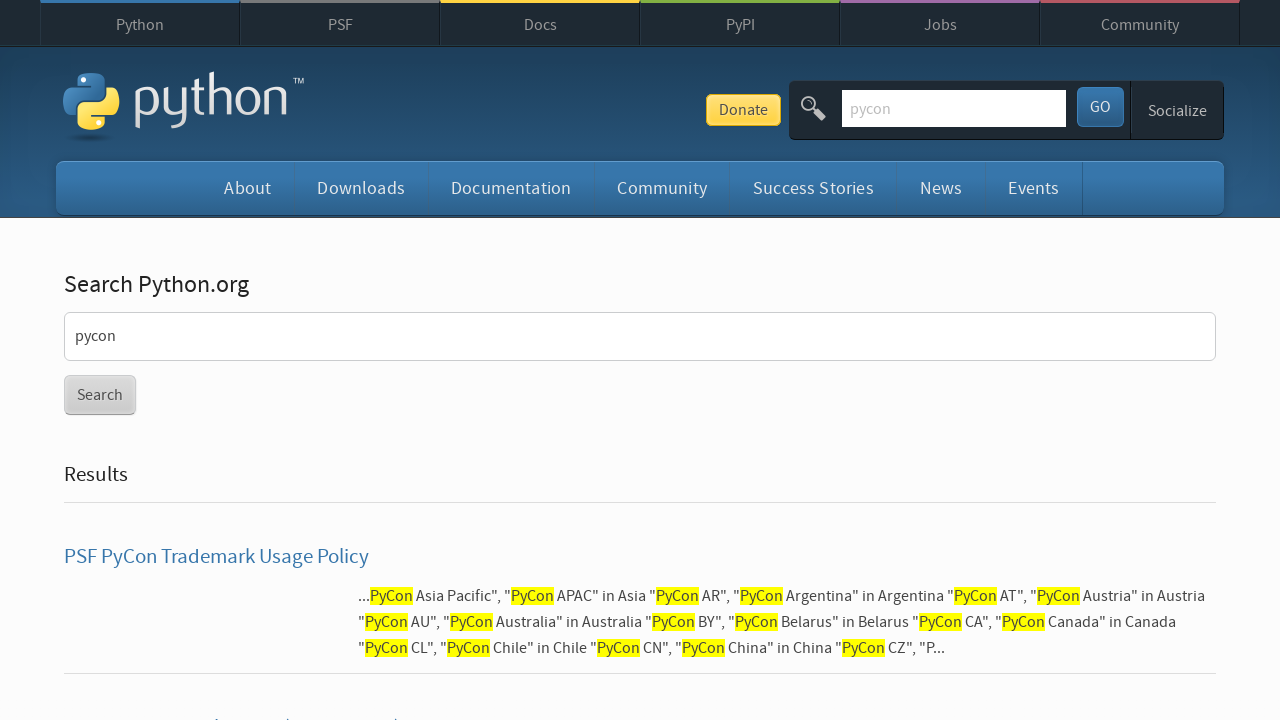

Page loaded and network idle state reached
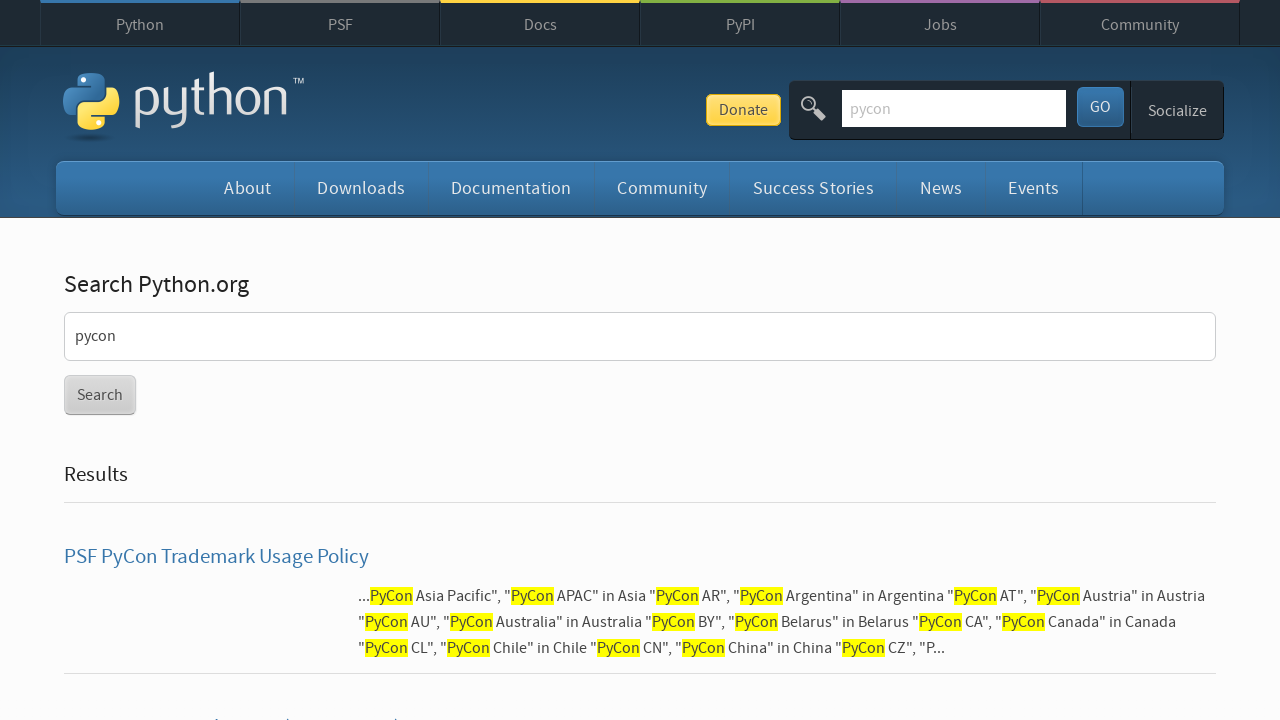

Verified search results are returned (no 'No results found' message)
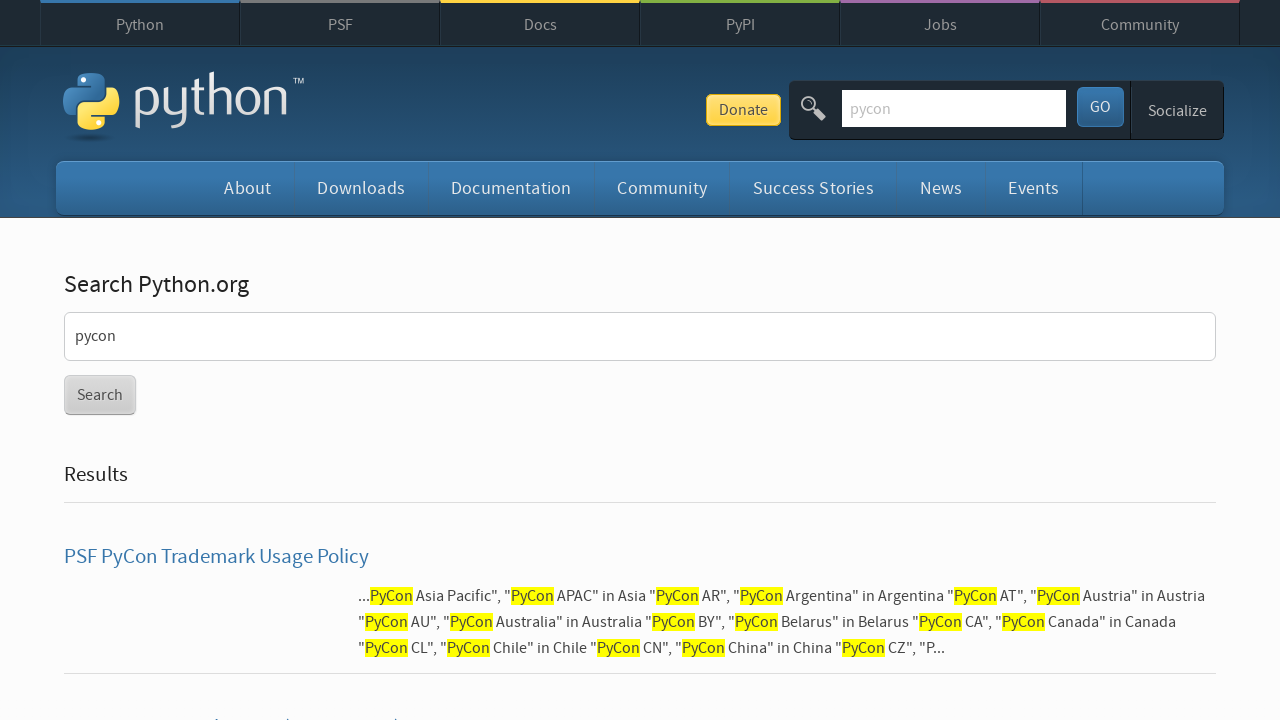

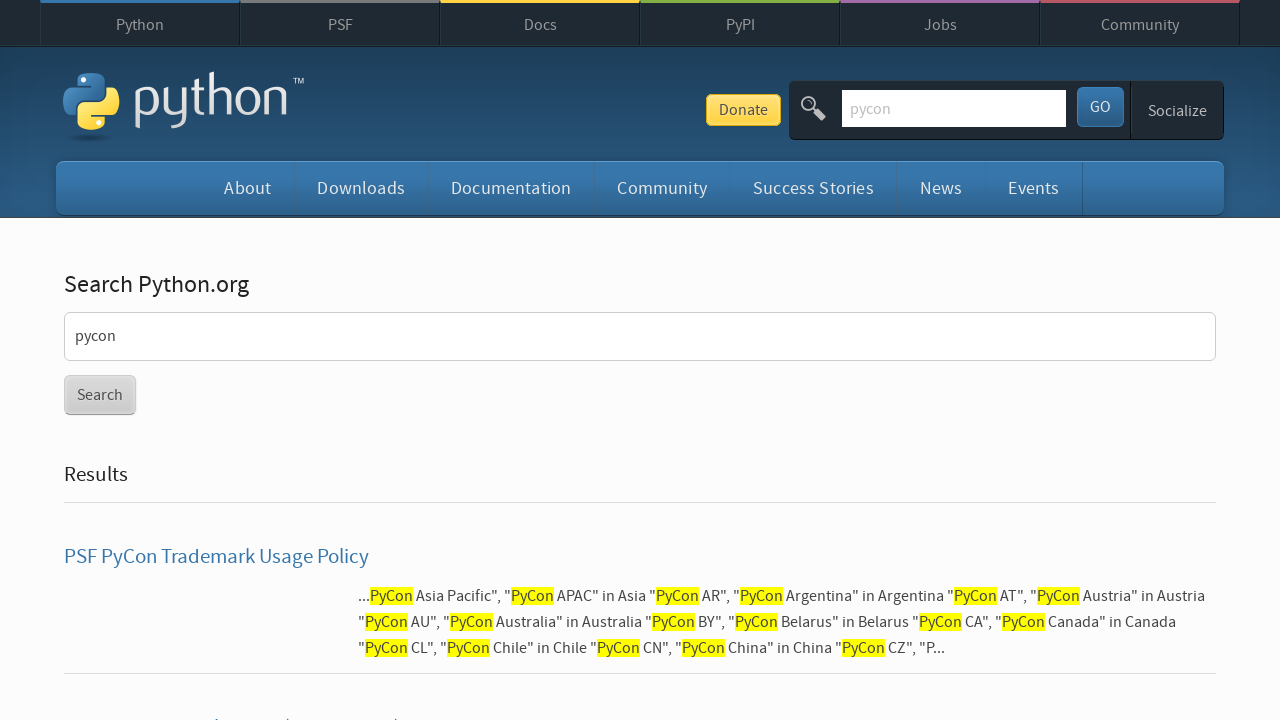